Tests a math puzzle form by reading a value from an element's attribute, calculating the answer using a mathematical formula, filling in the result, checking required checkboxes, and submitting the form.

Starting URL: http://suninjuly.github.io/get_attribute.html

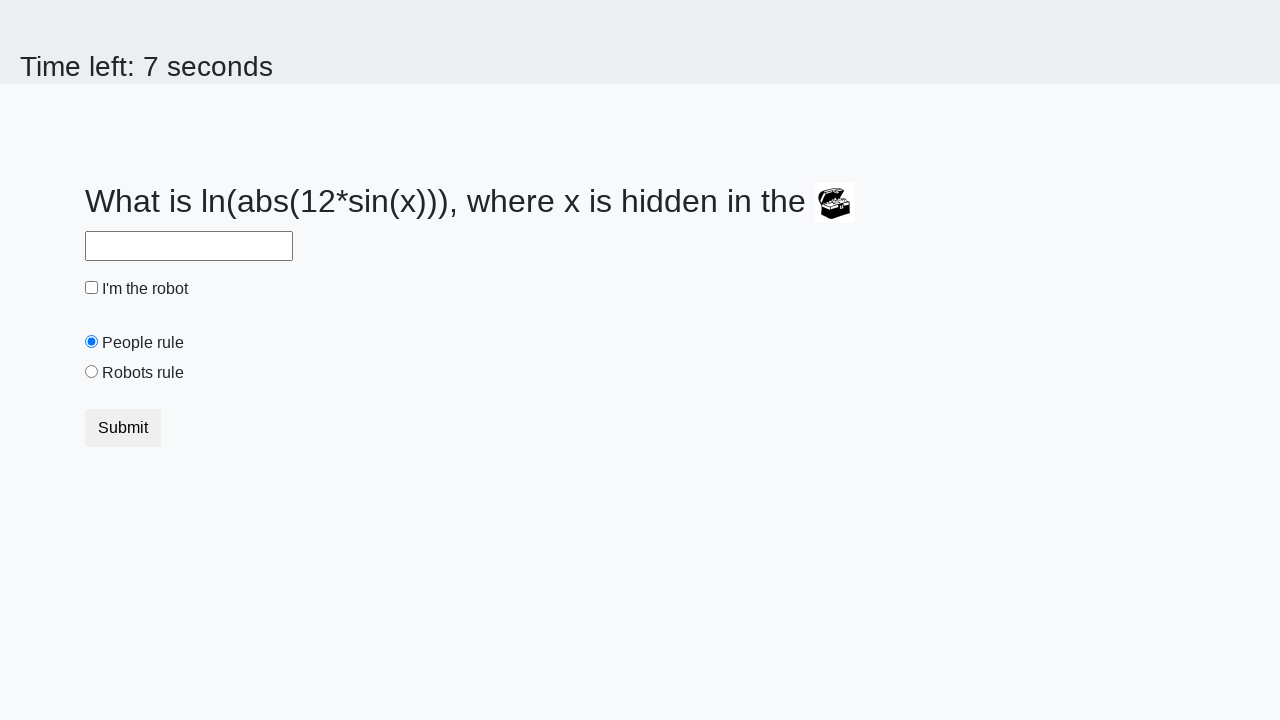

Retrieved 'valuex' attribute from treasure element
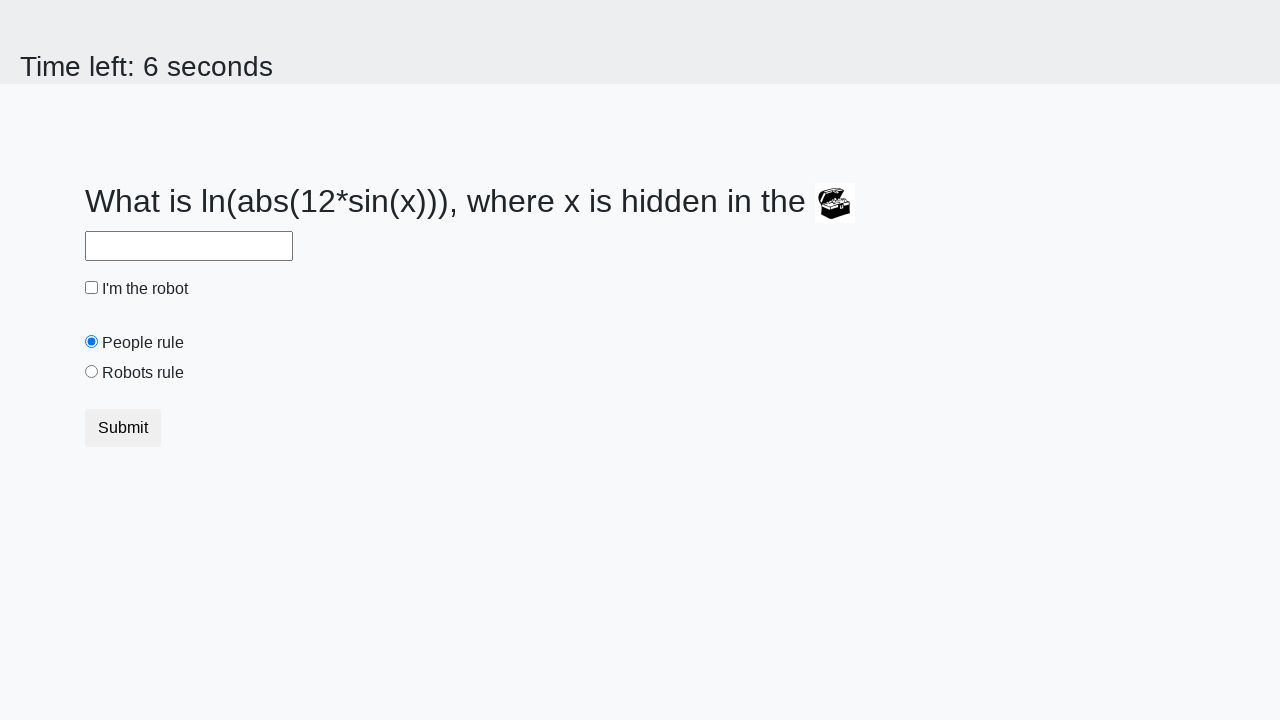

Calculated answer using mathematical formula: log(abs(12 * sin(x)))
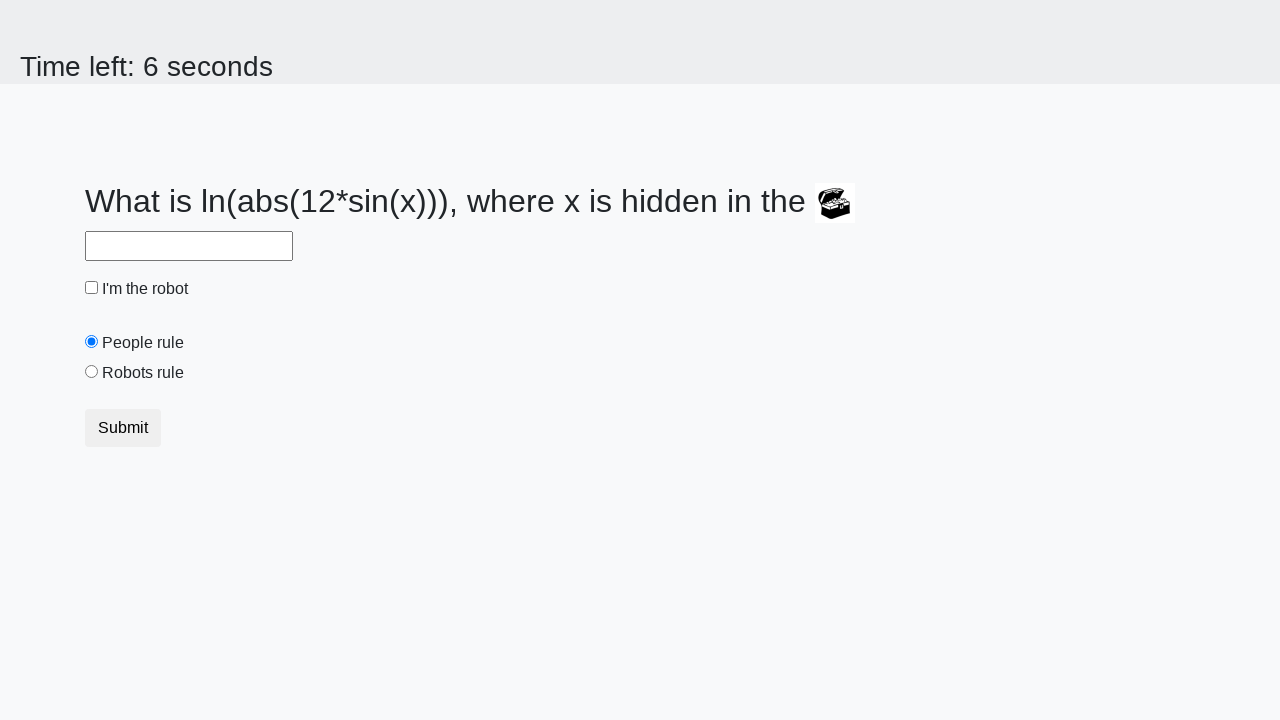

Filled answer field with calculated result on #answer
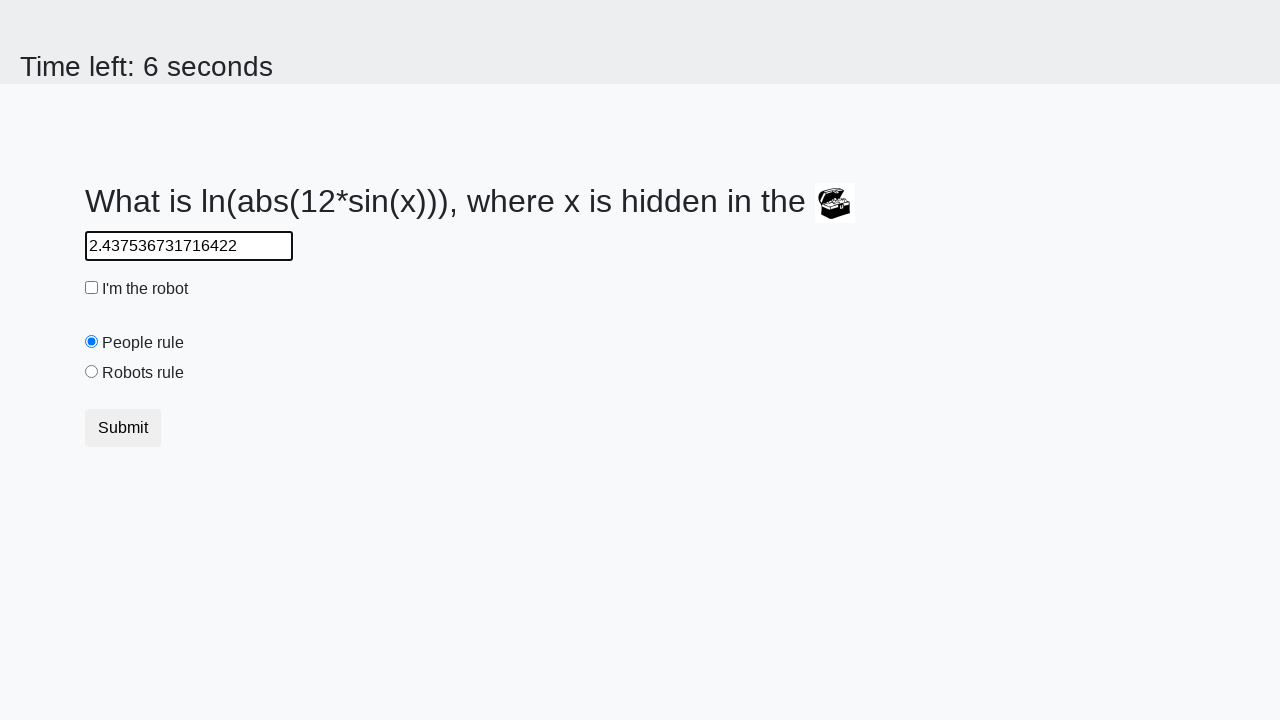

Checked the robot checkbox at (92, 288) on #robotCheckbox
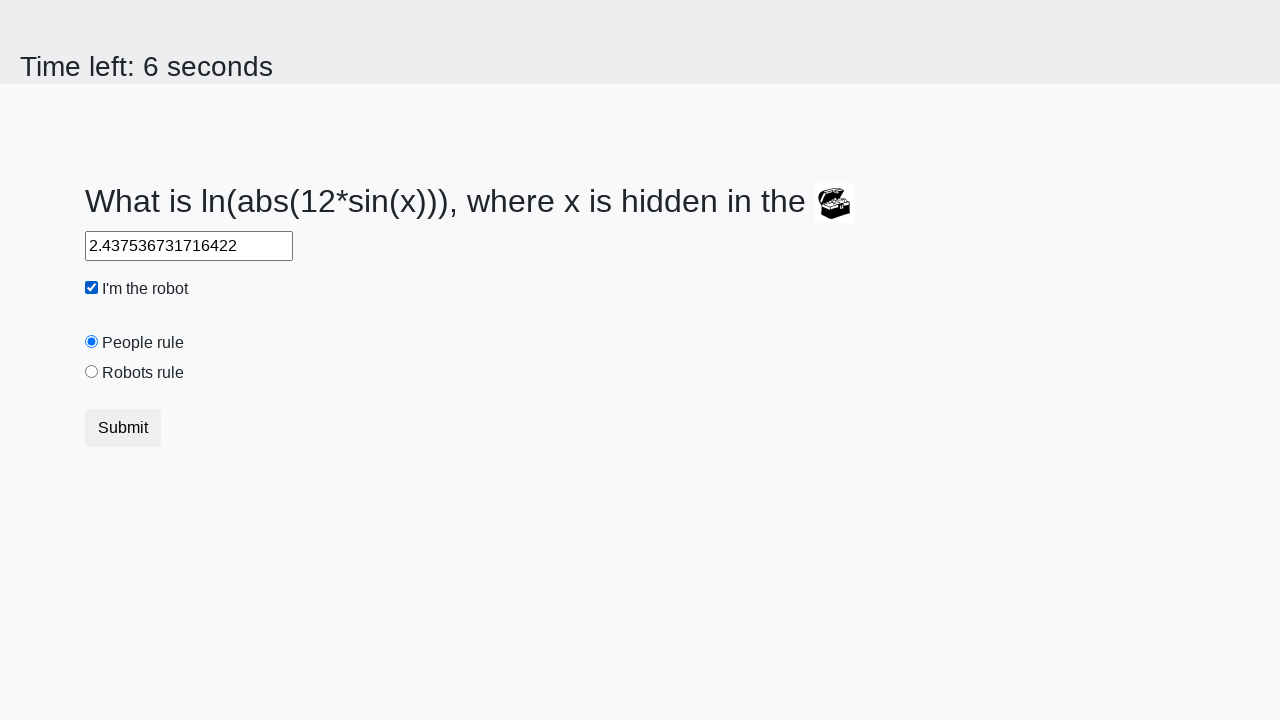

Checked the robots rule checkbox at (92, 372) on #robotsRule
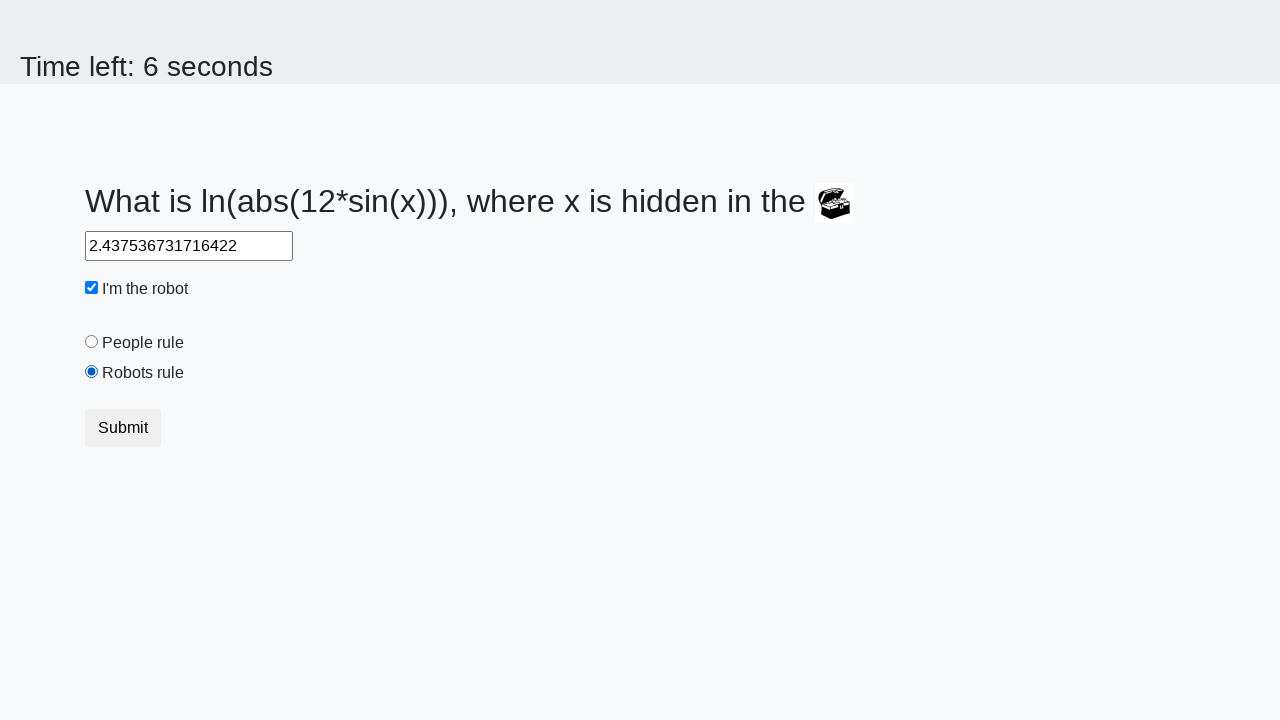

Submitted the form by clicking submit button at (123, 428) on button.btn
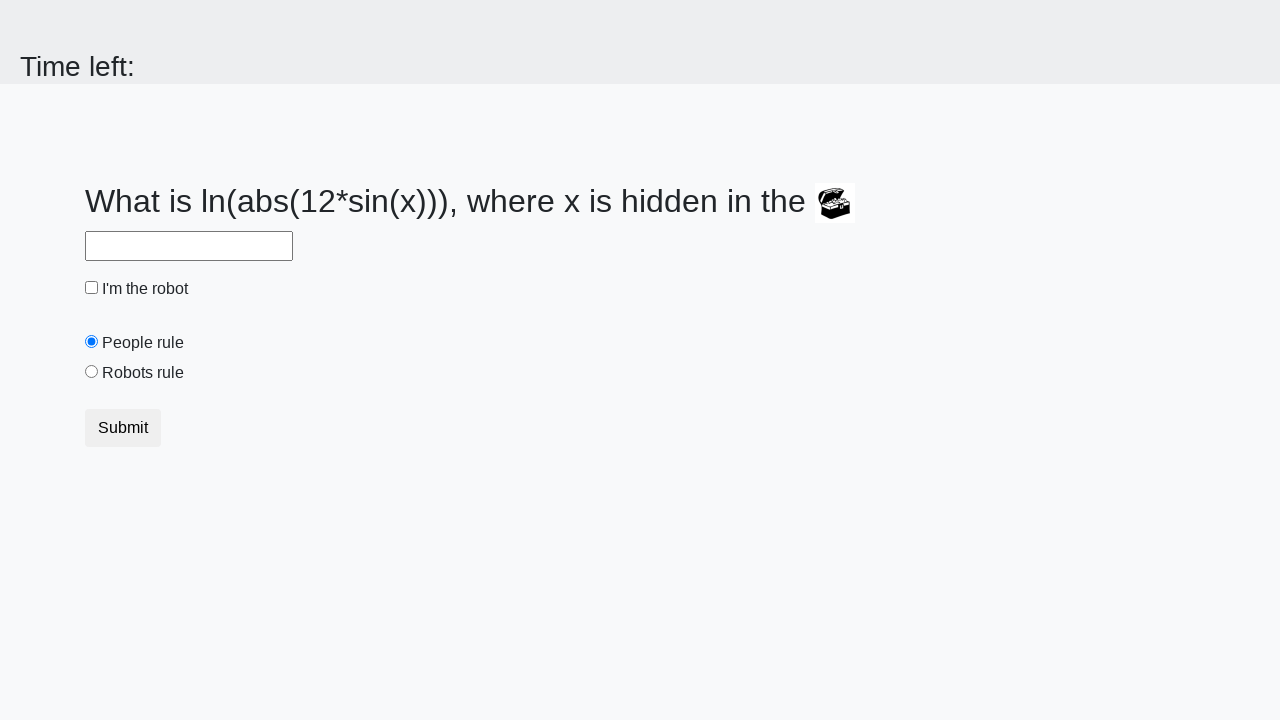

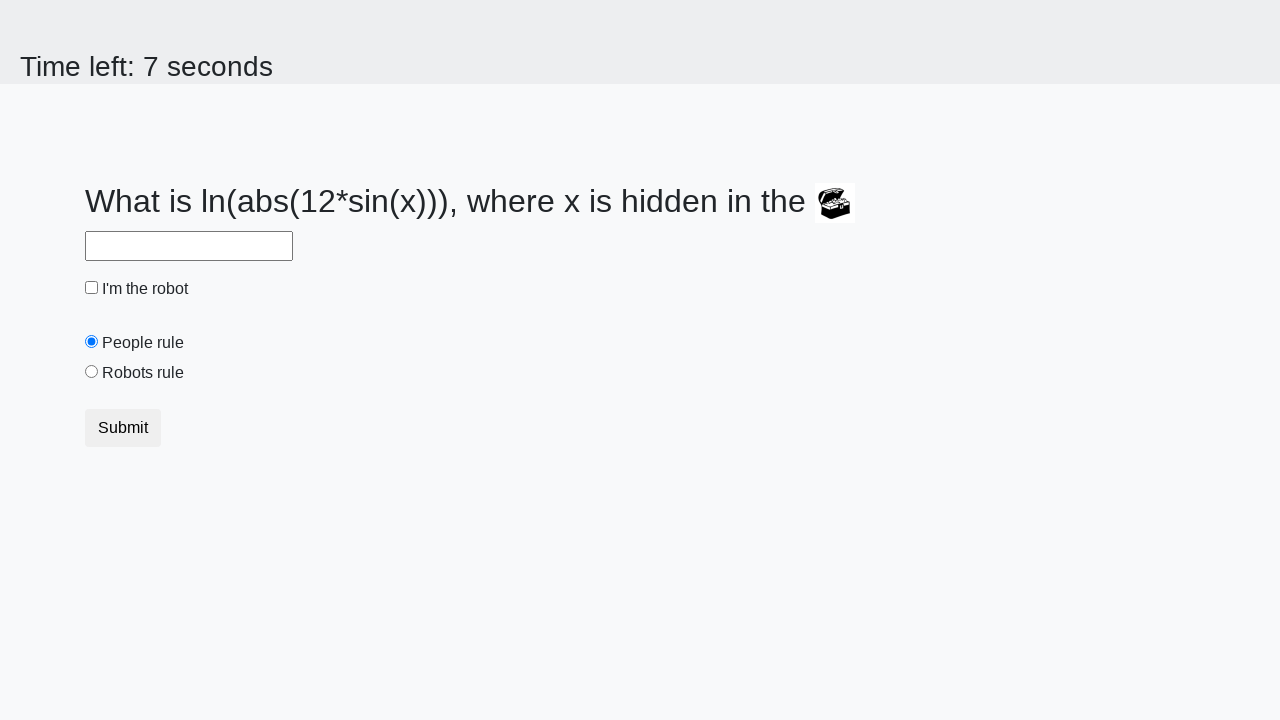